Tests entry ad modal functionality by navigating to the Entry Ad page, closing the modal, reopening it, and closing it again

Starting URL: https://the-internet.herokuapp.com/

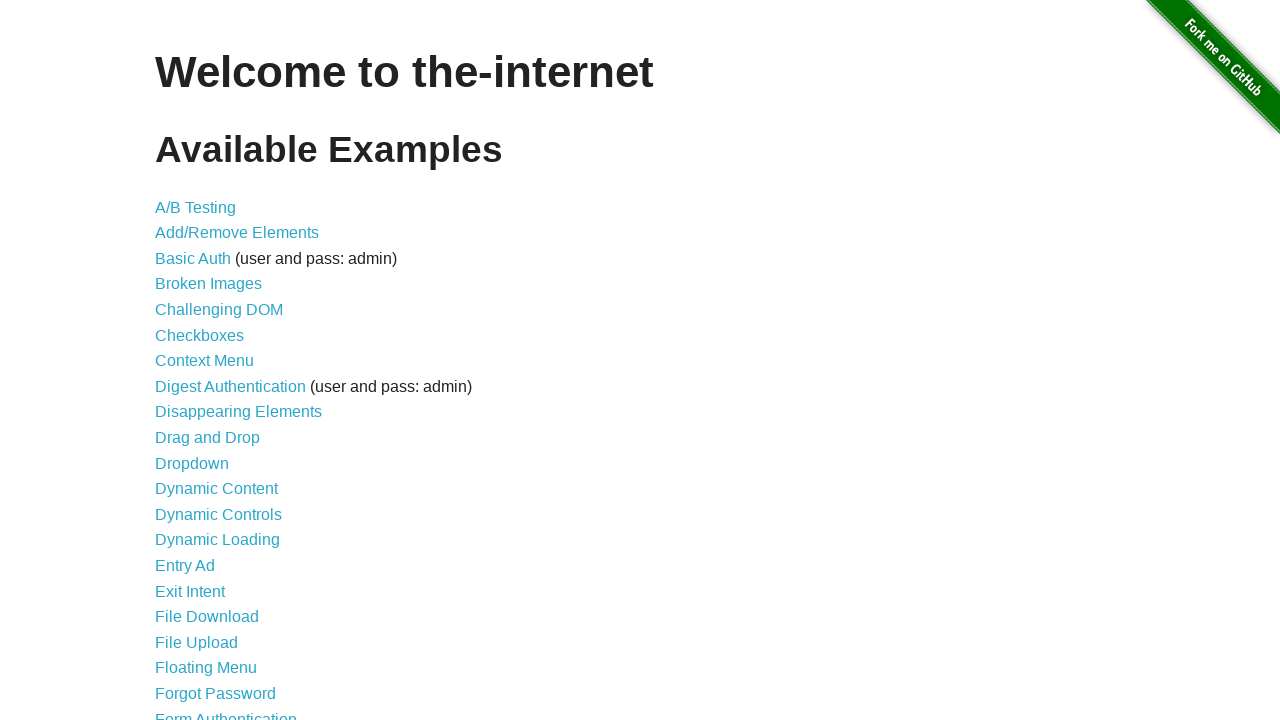

Clicked on Entry Ad link at (185, 566) on text=Entry Ad
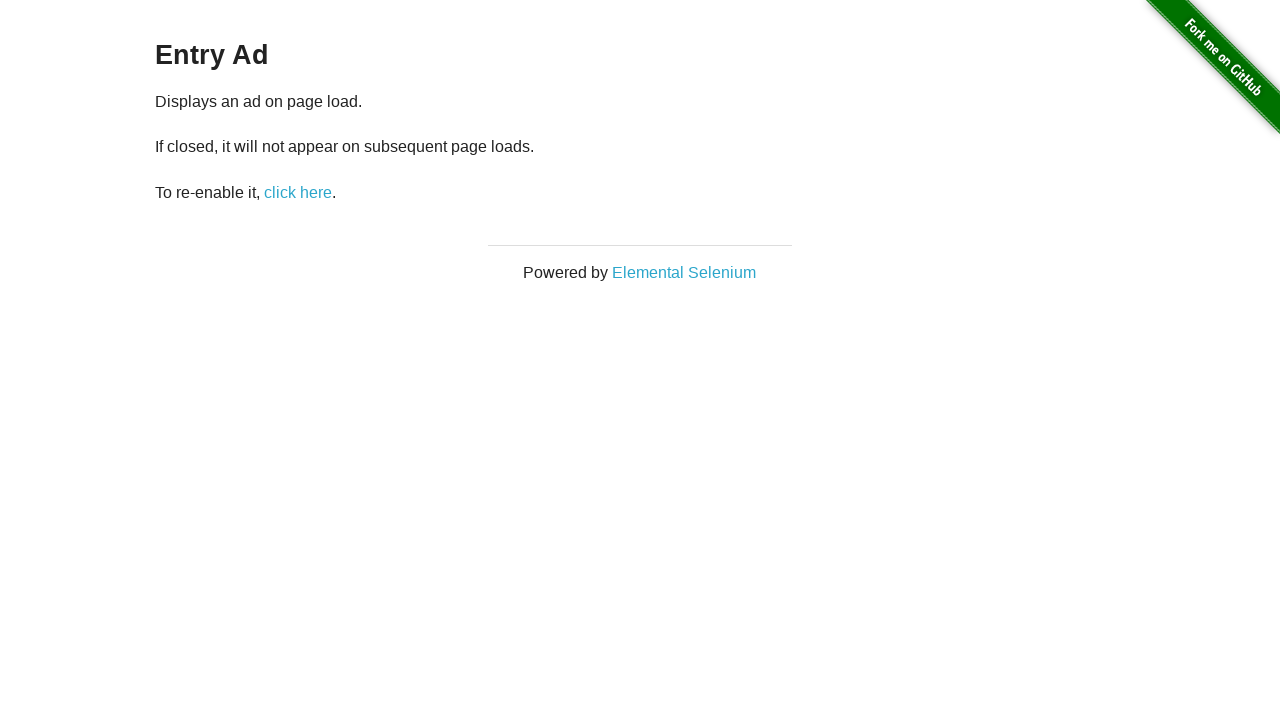

Entry ad modal appeared
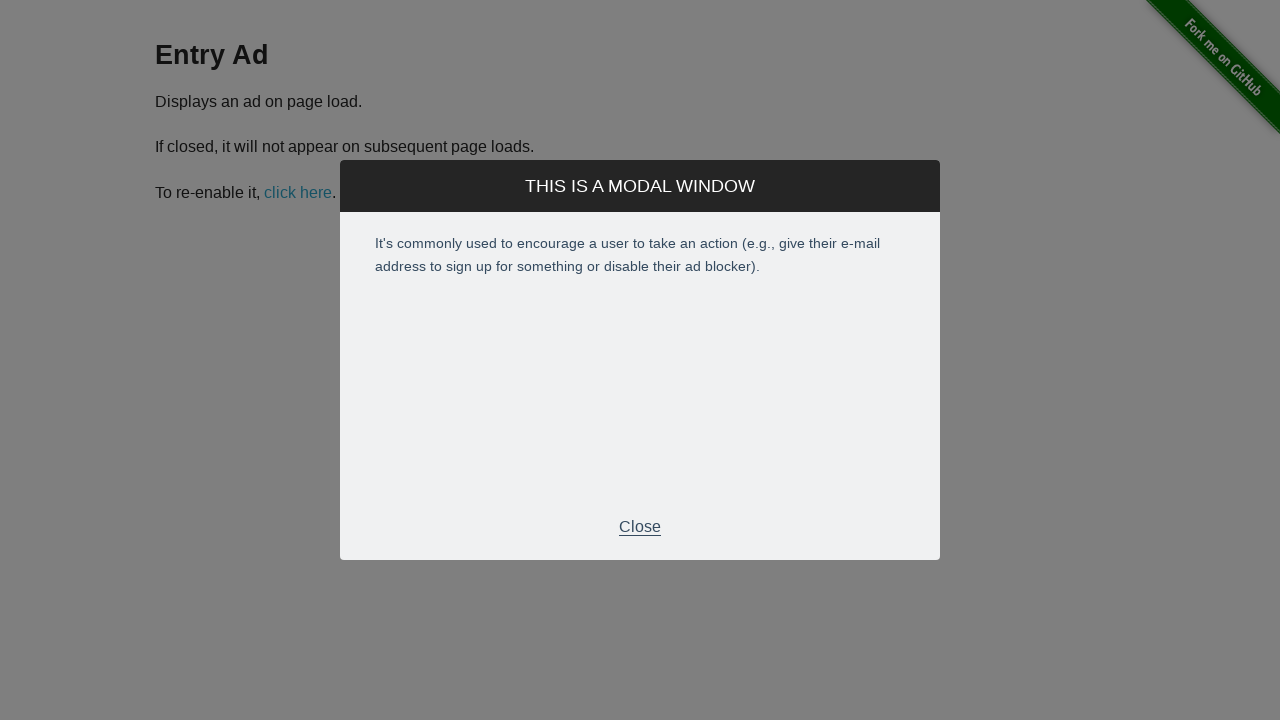

Closed the entry ad modal at (640, 527) on xpath=//p[text()='Close']
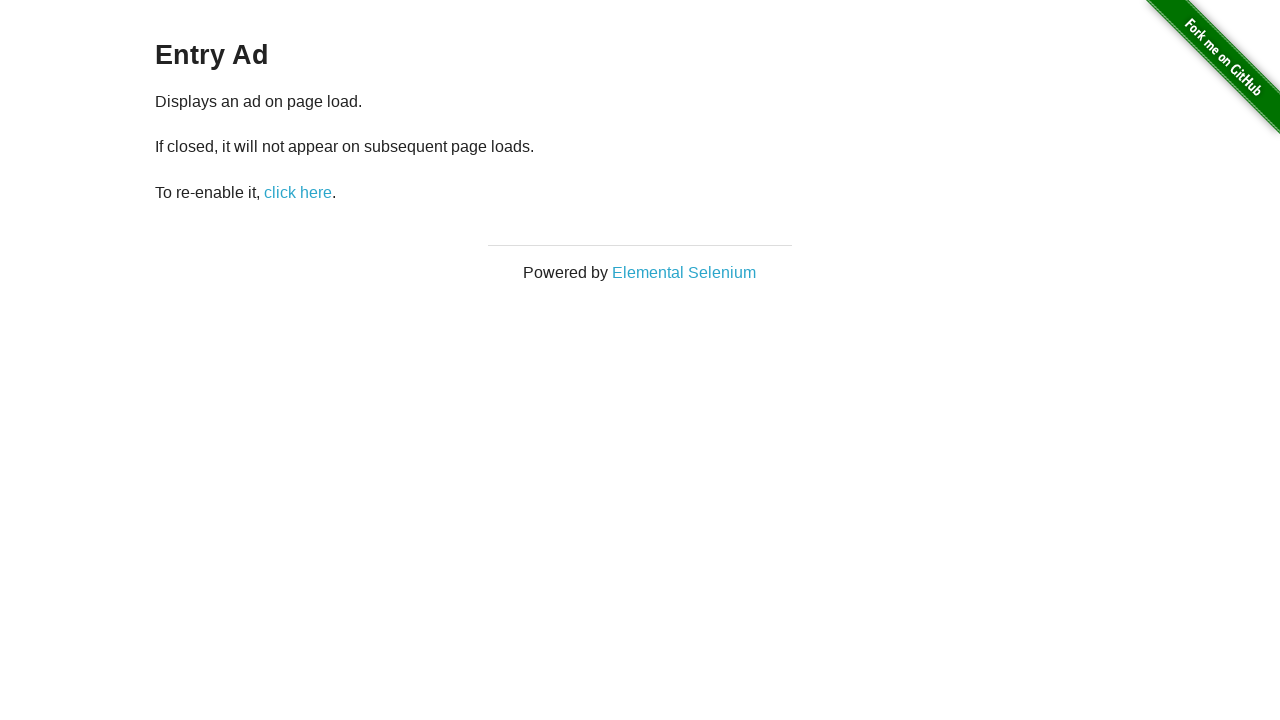

Clicked 'Click here' button to reopen ad at (298, 192) on #restart-ad
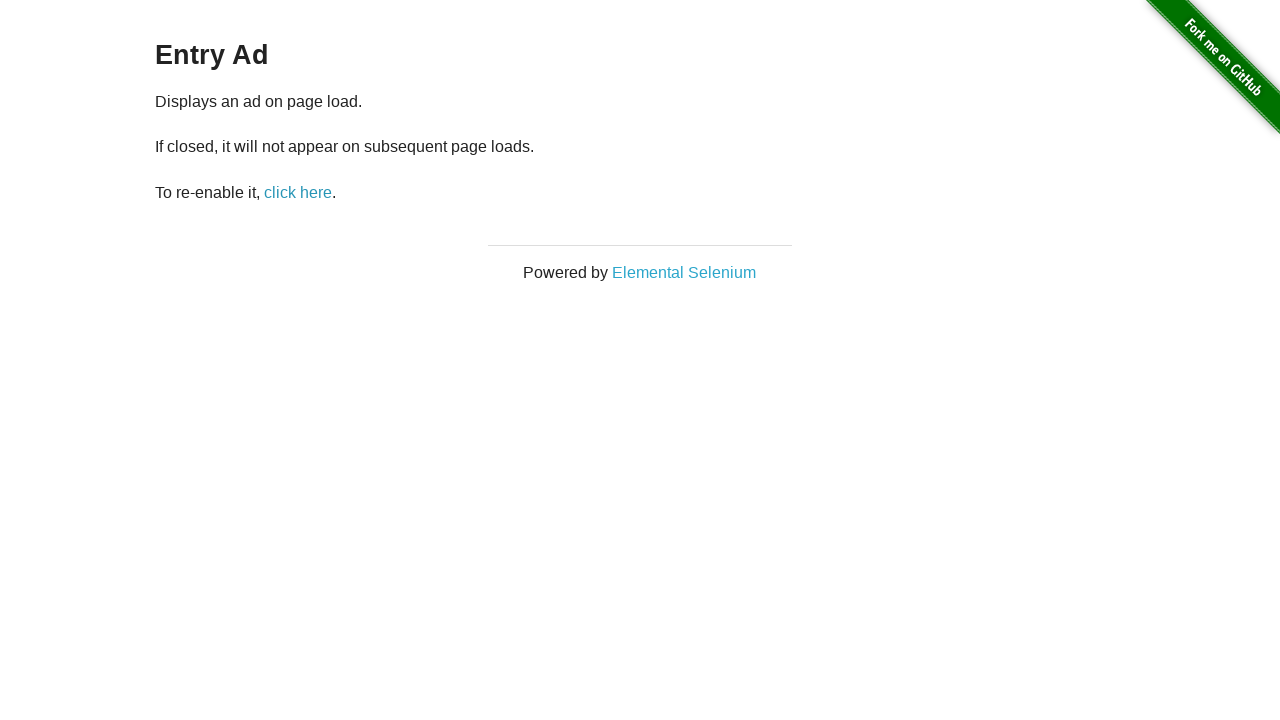

Entry ad modal appeared again
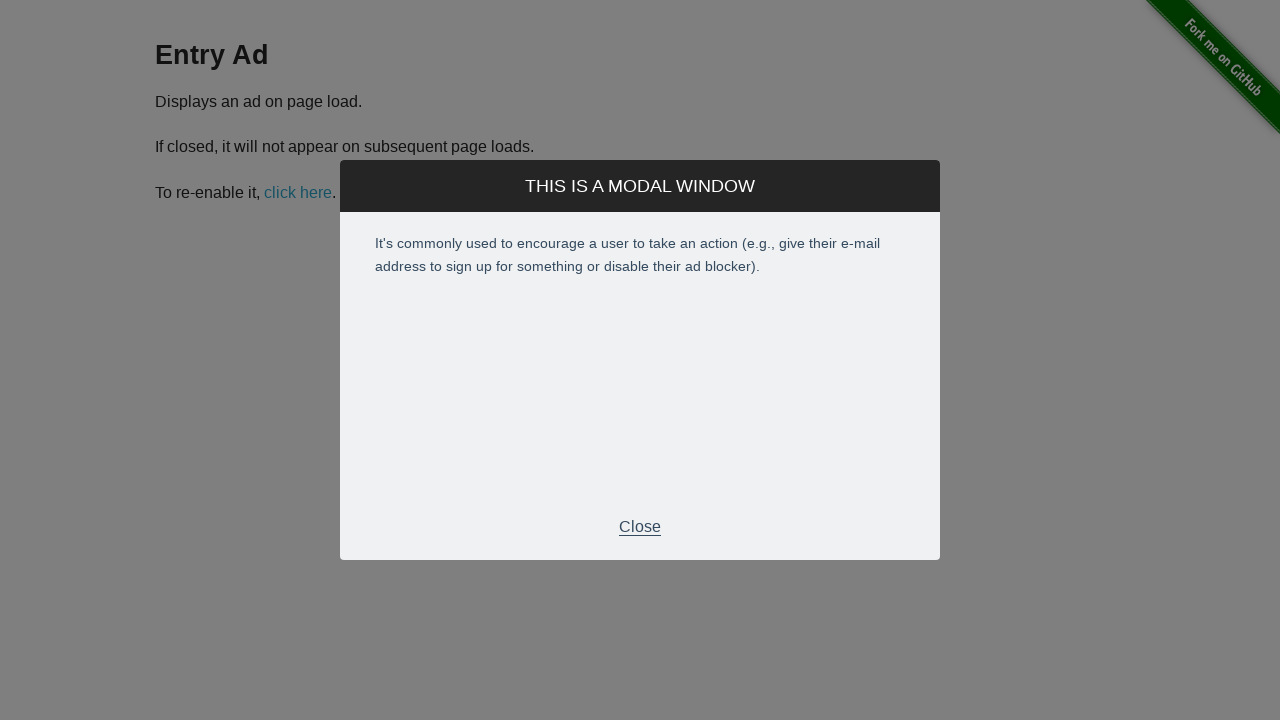

Closed the entry ad modal again at (640, 527) on xpath=//p[text()='Close']
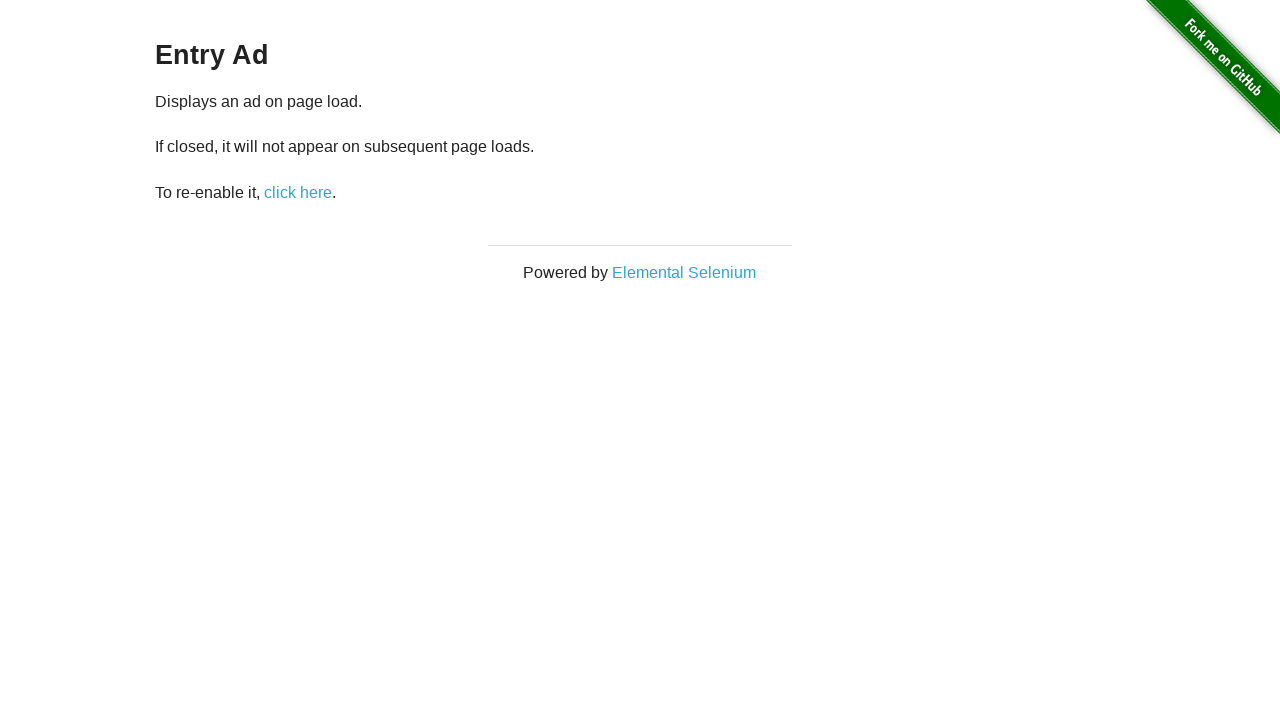

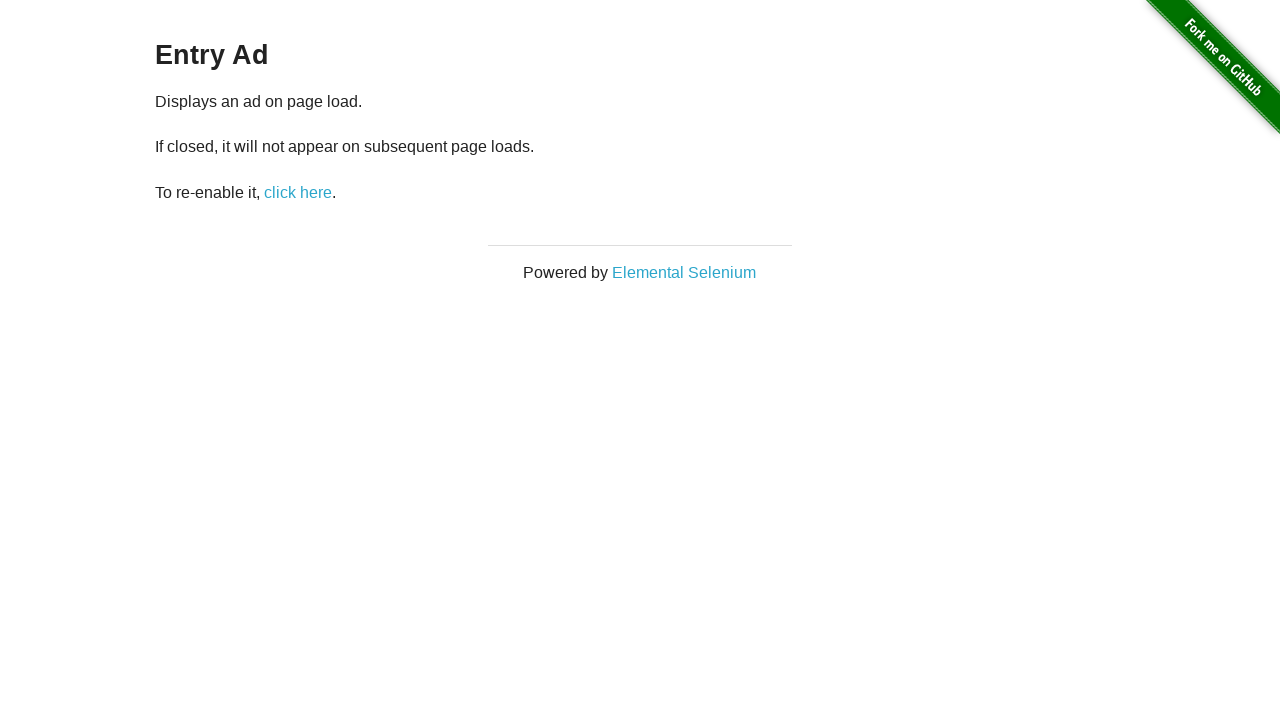